Tests iframe handling by scrolling to an element, counting links on the main page, switching to an iframe, interacting with elements inside, and switching back to the main page

Starting URL: https://rahulshettyacademy.com/AutomationPractice/

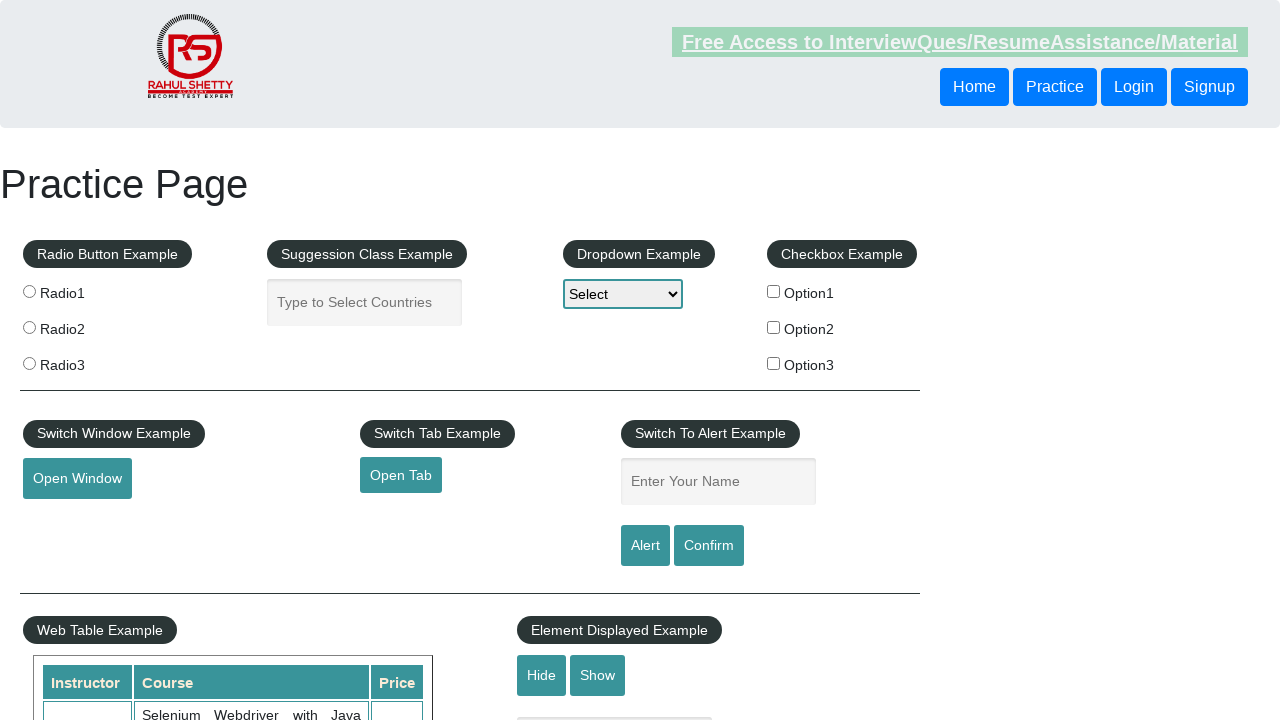

Scrolled to mousehover element
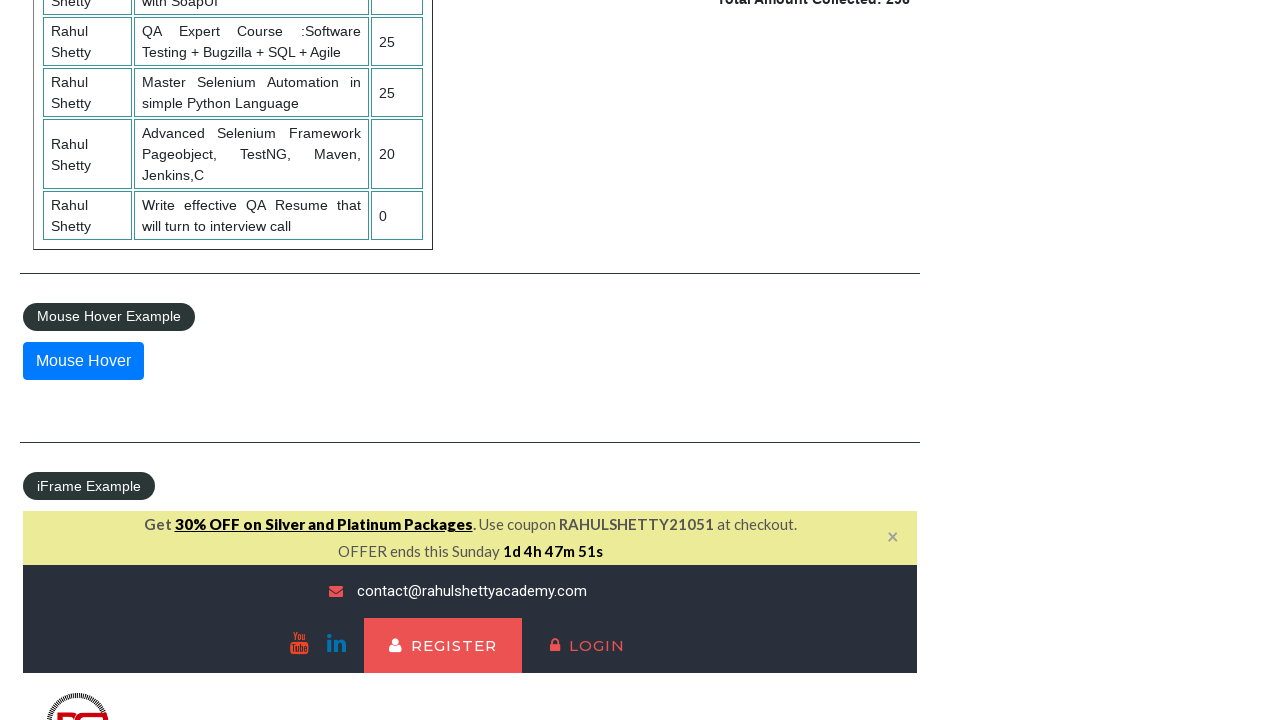

Counted 27 links on main page
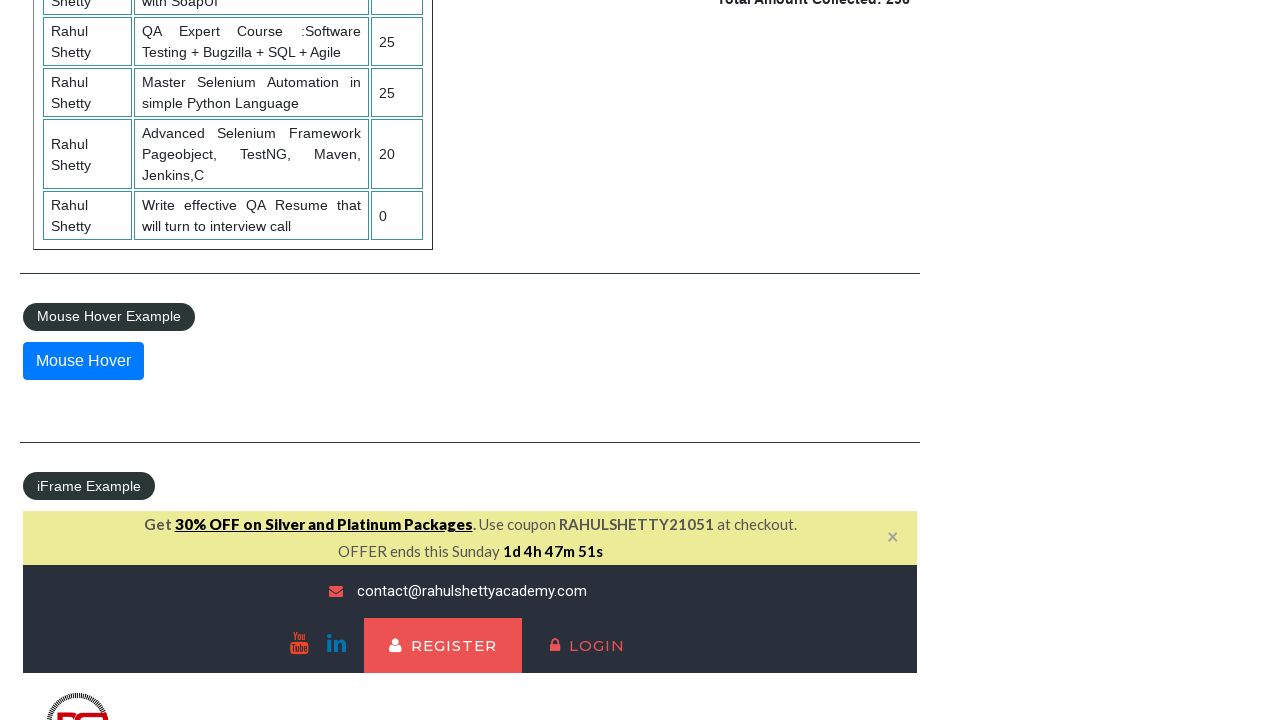

Located and switched to courses-iframe
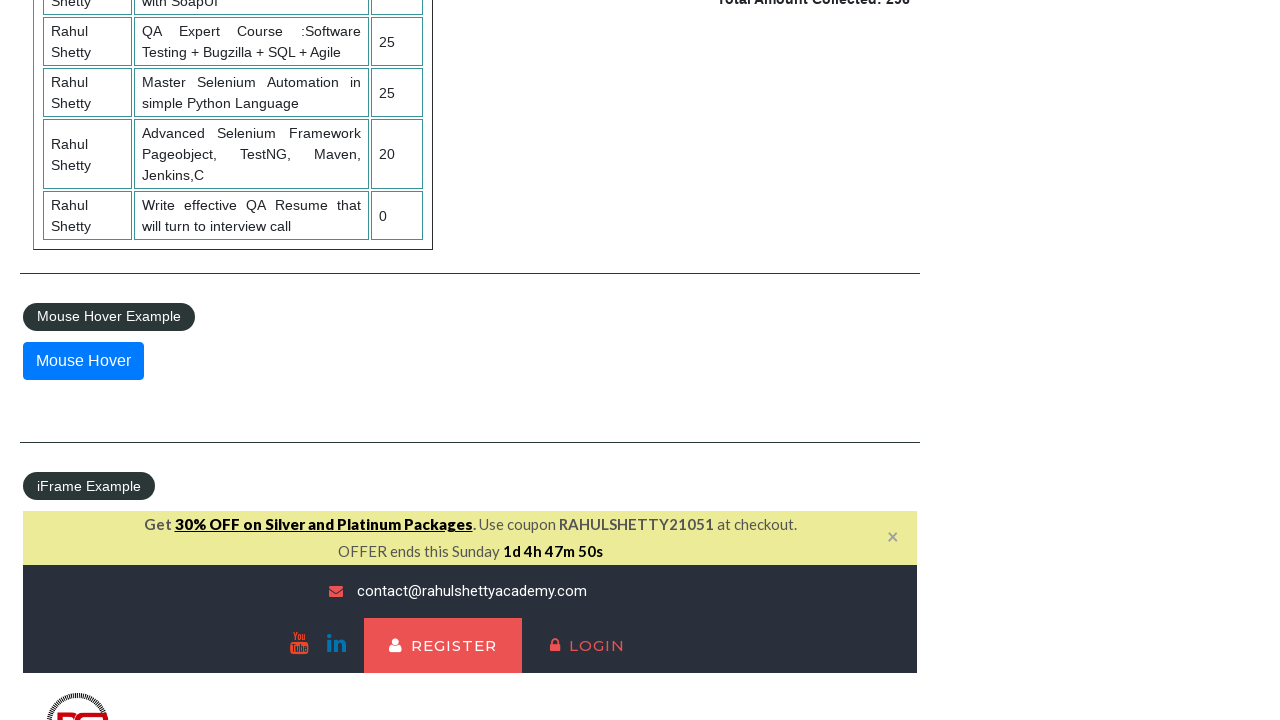

Located Courses link inside iframe
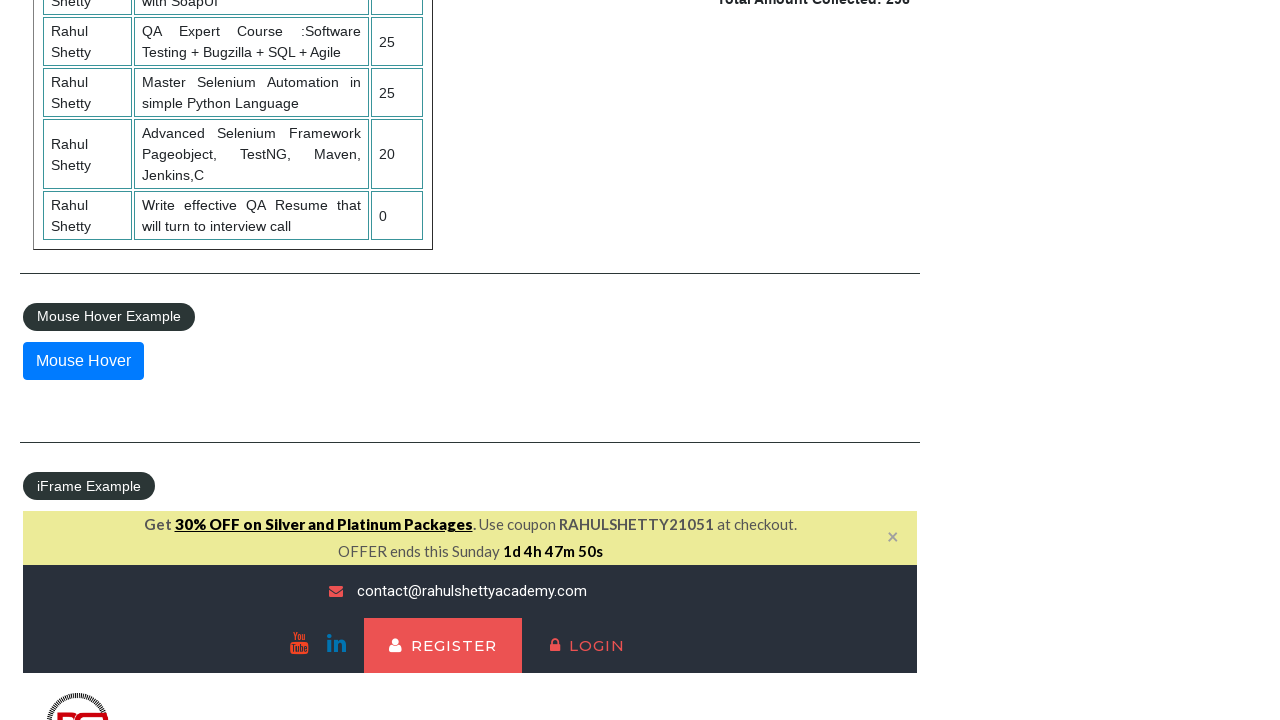

Retrieved tag name of Courses link: A
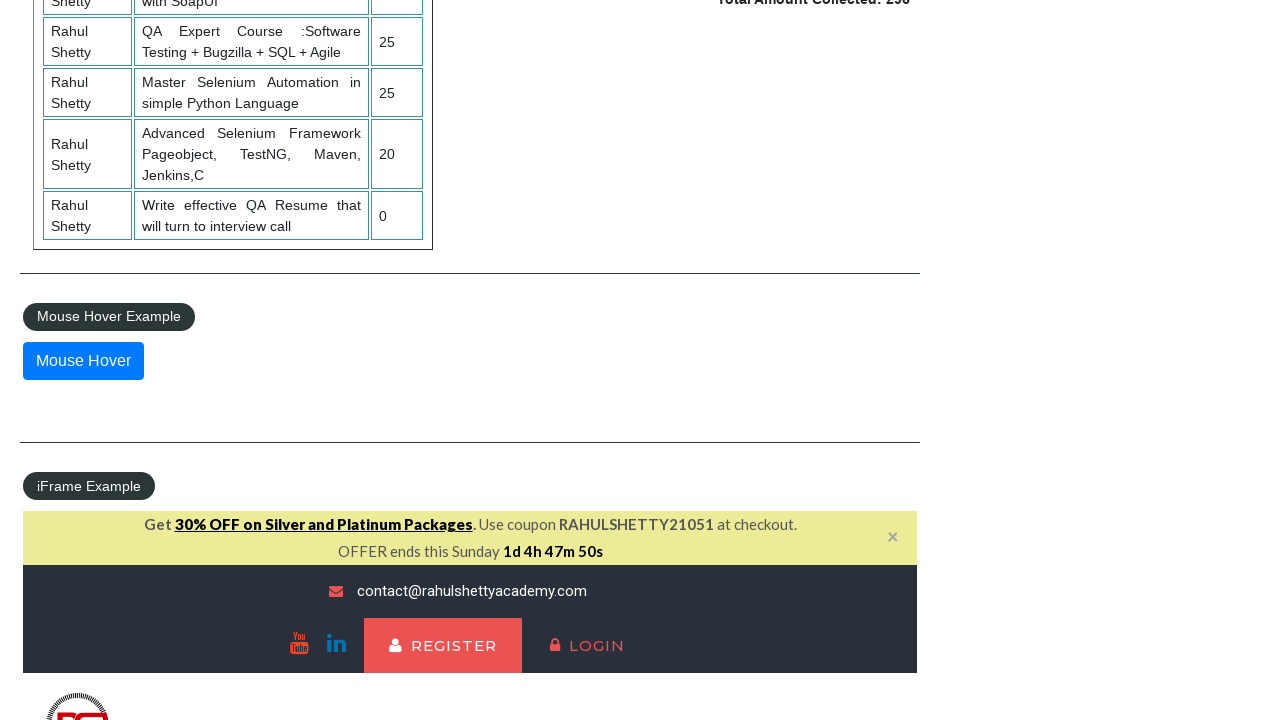

Counted 38 links inside iframe
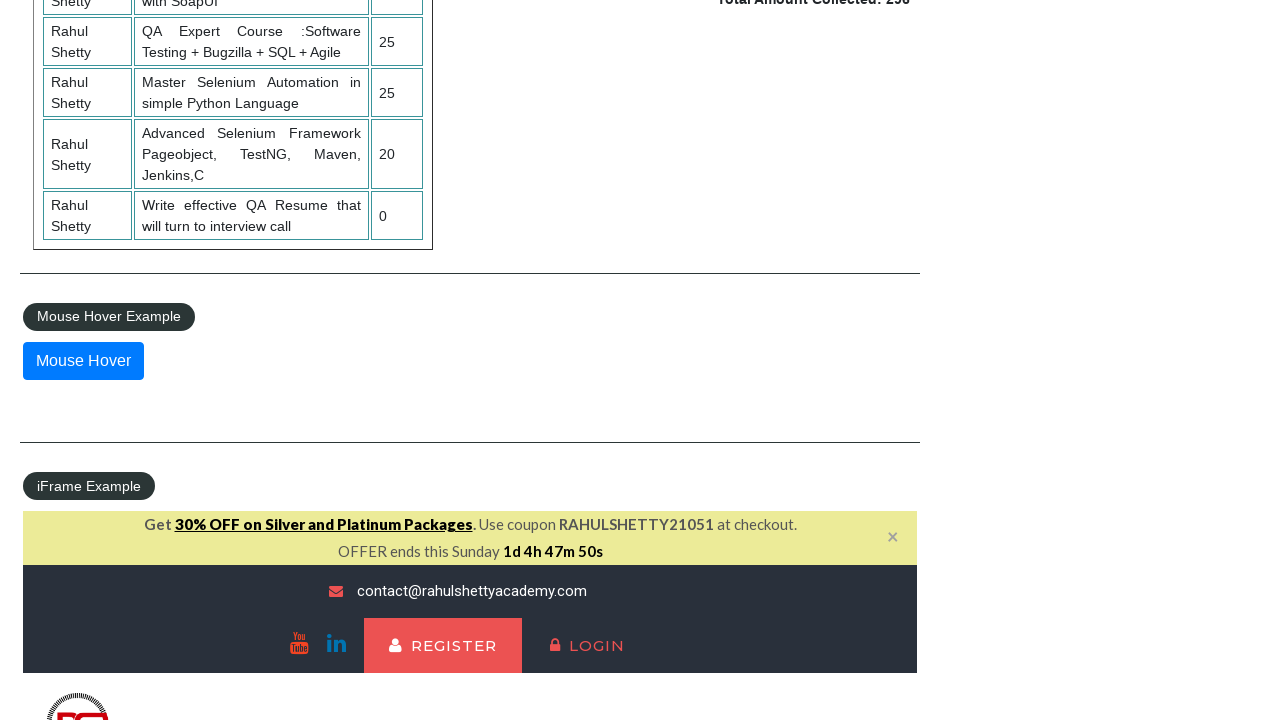

Switched back to main page context and counted 27 links
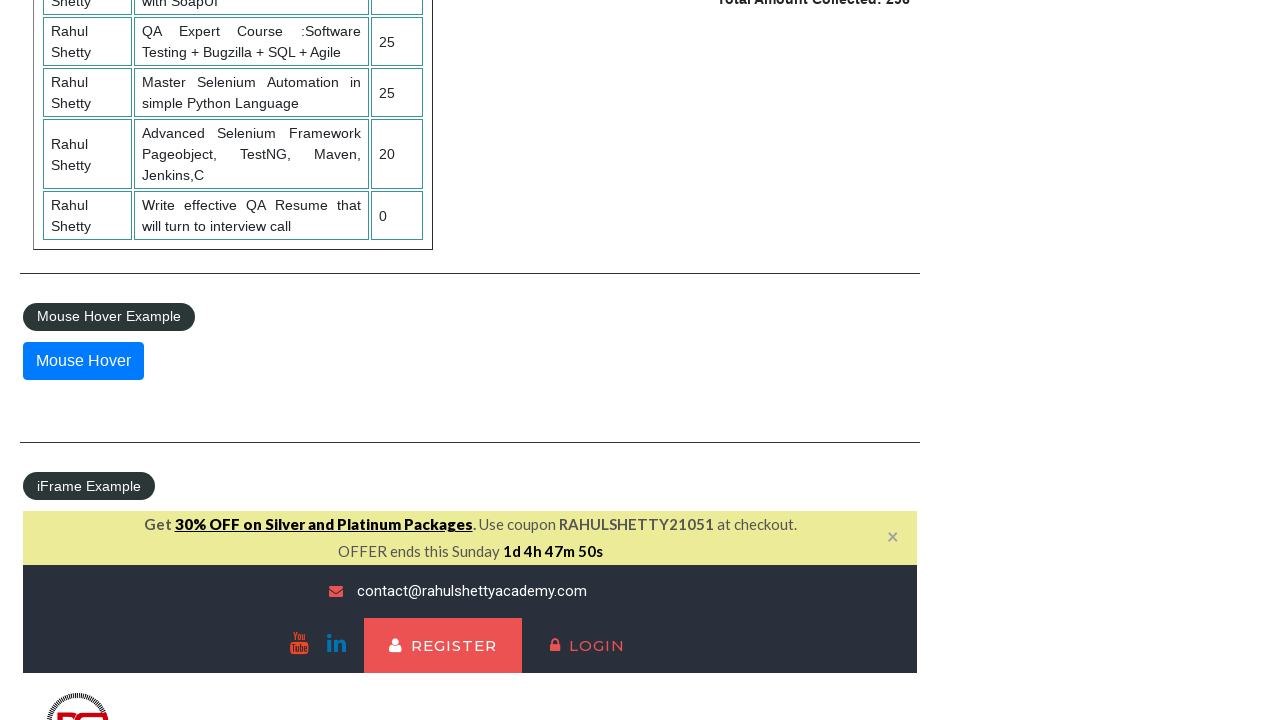

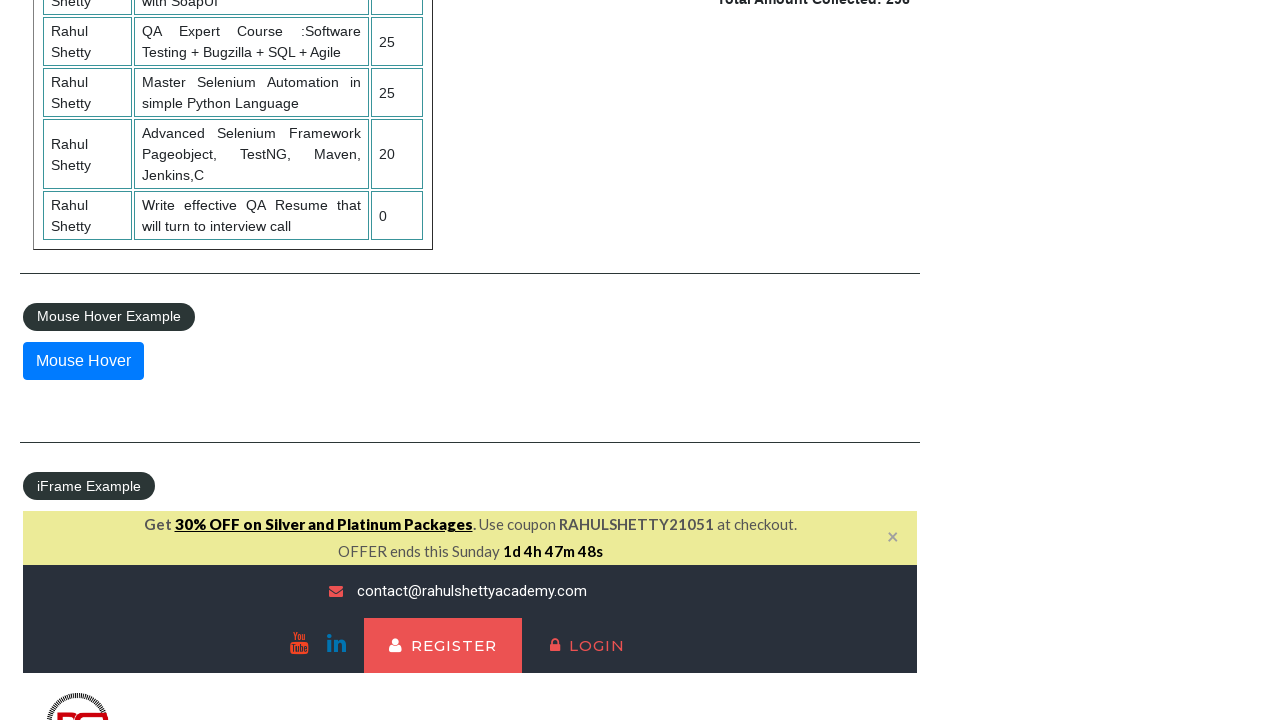